Tests clicking four "hard" buttons that require waiting for each button to become enabled before clicking, then verifies the success message.

Starting URL: https://eviltester.github.io/synchole/buttons.html

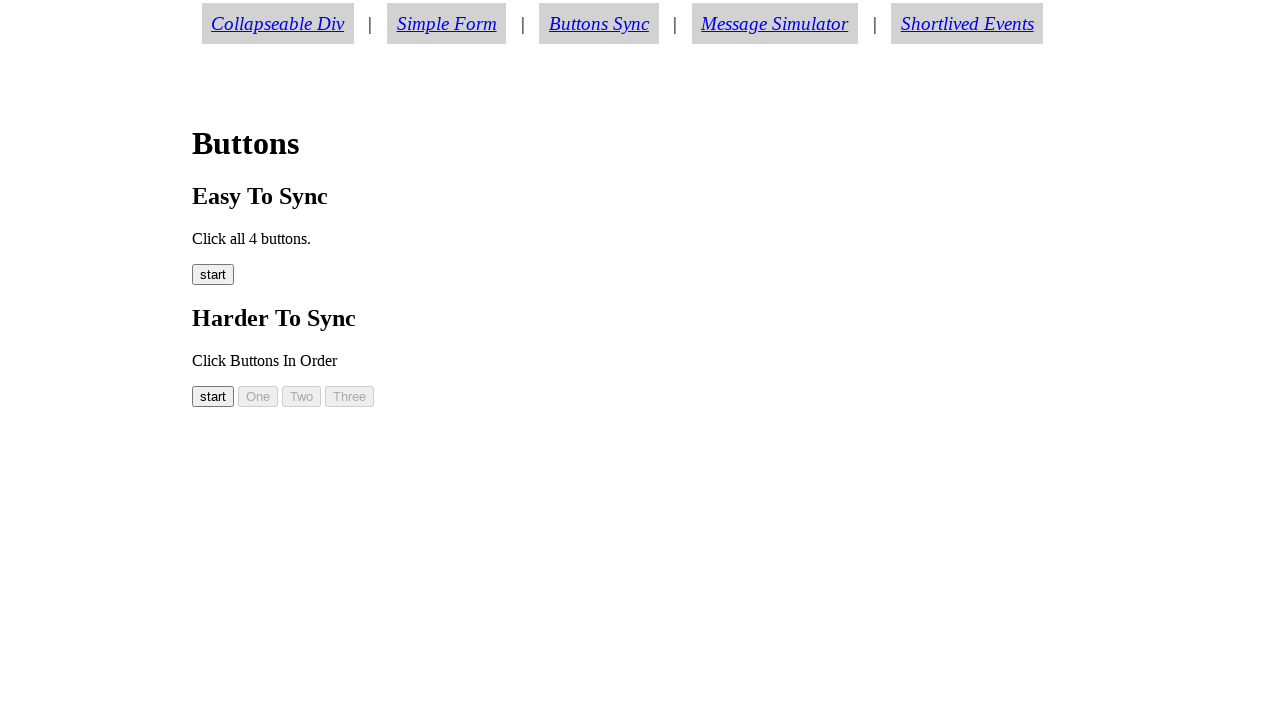

Hard button 1 became enabled
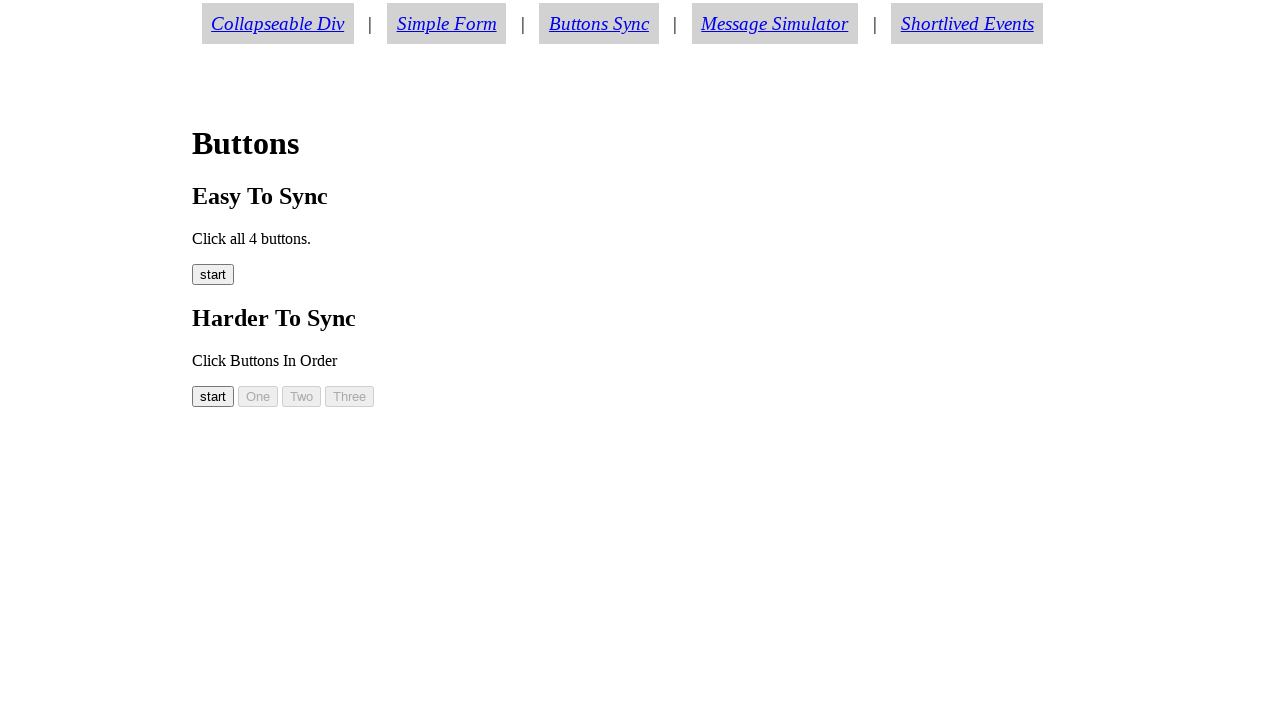

Clicked hard button 1 at (213, 396) on #button00
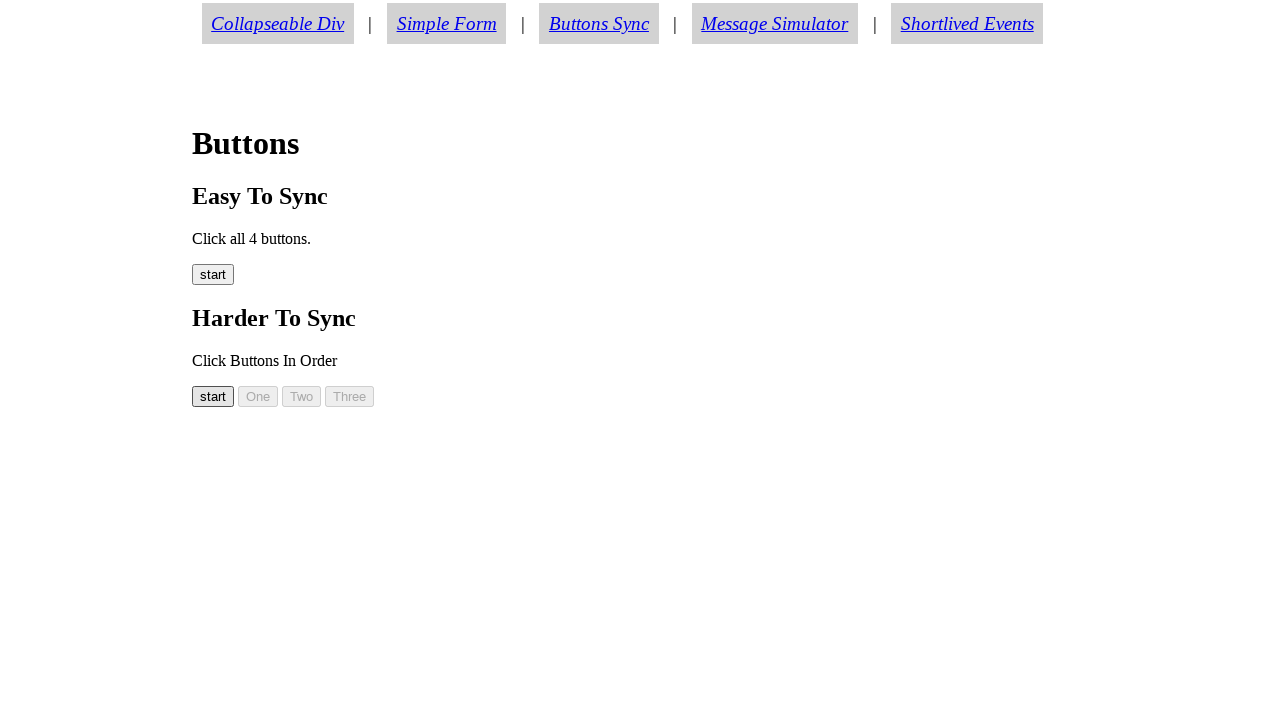

Hard button 2 became enabled
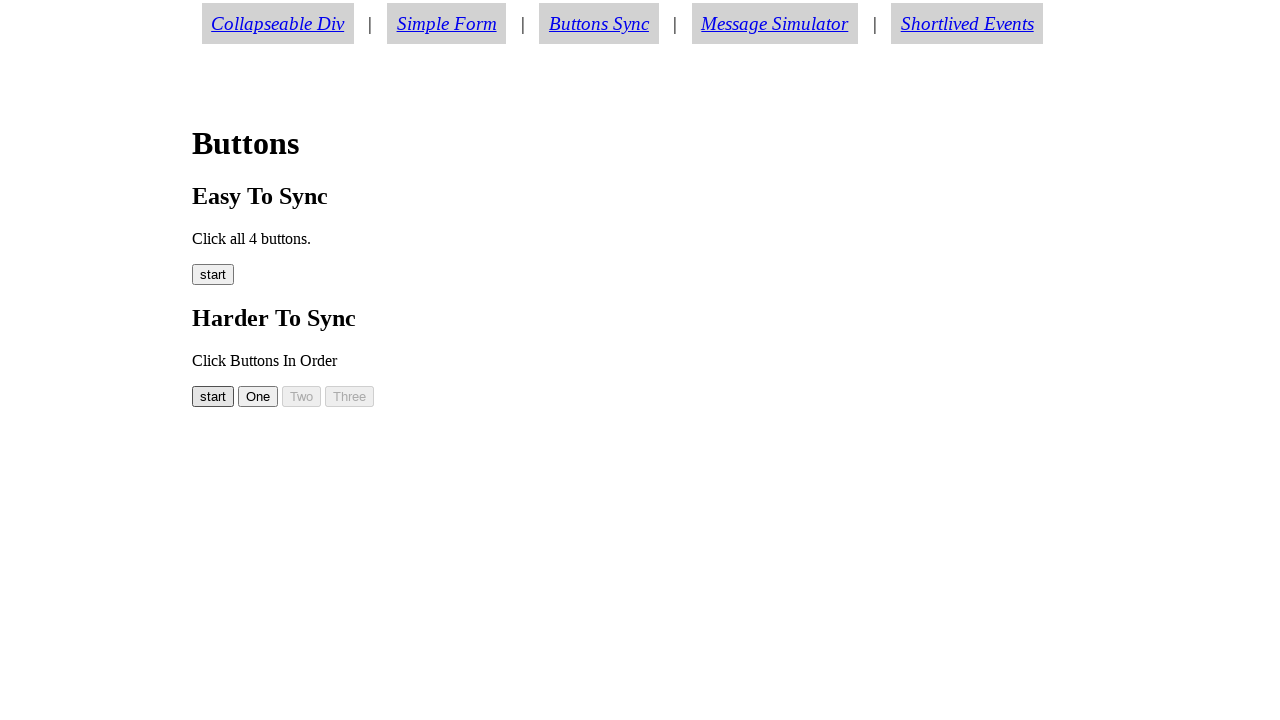

Clicked hard button 2 at (258, 396) on #button01
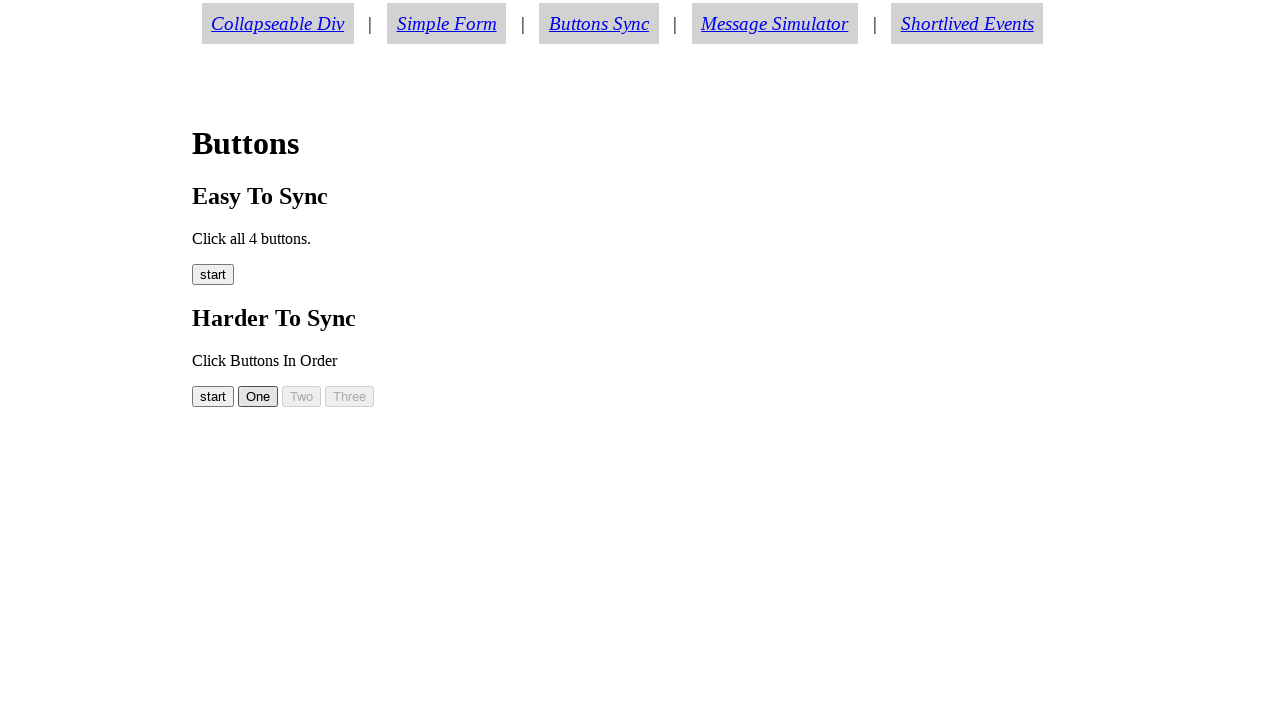

Hard button 3 became enabled
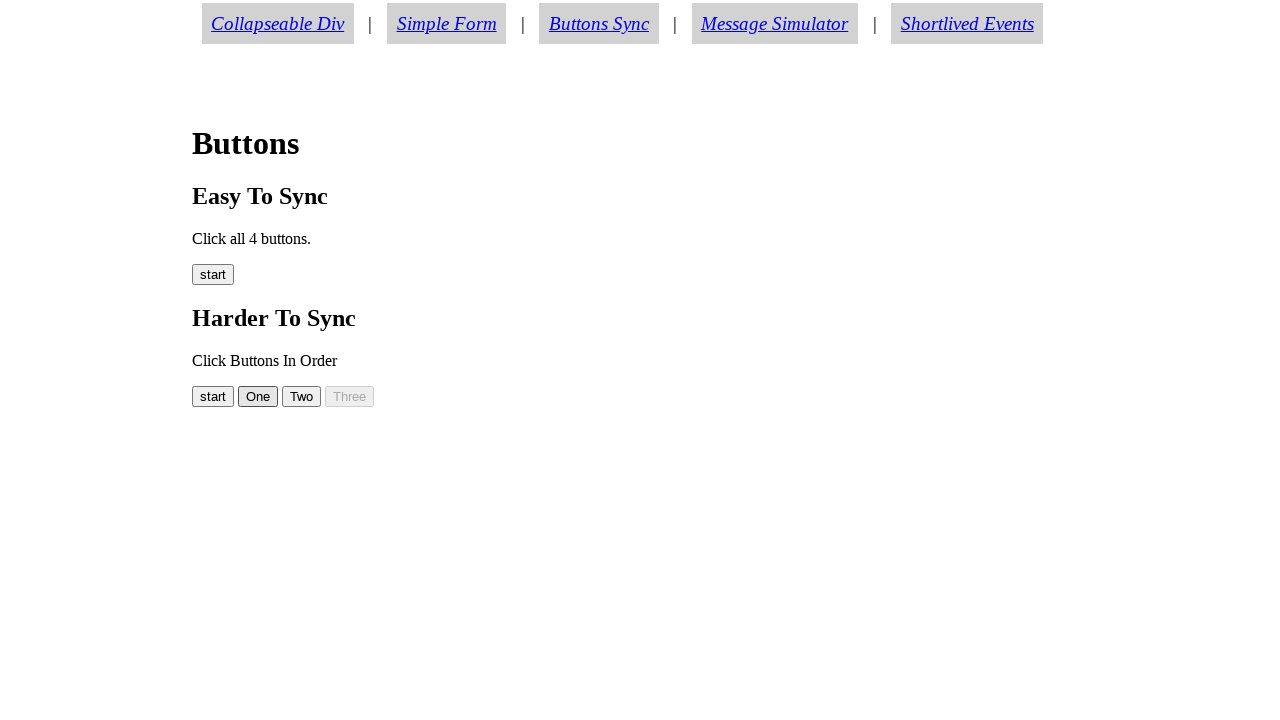

Clicked hard button 3 at (302, 396) on #button02
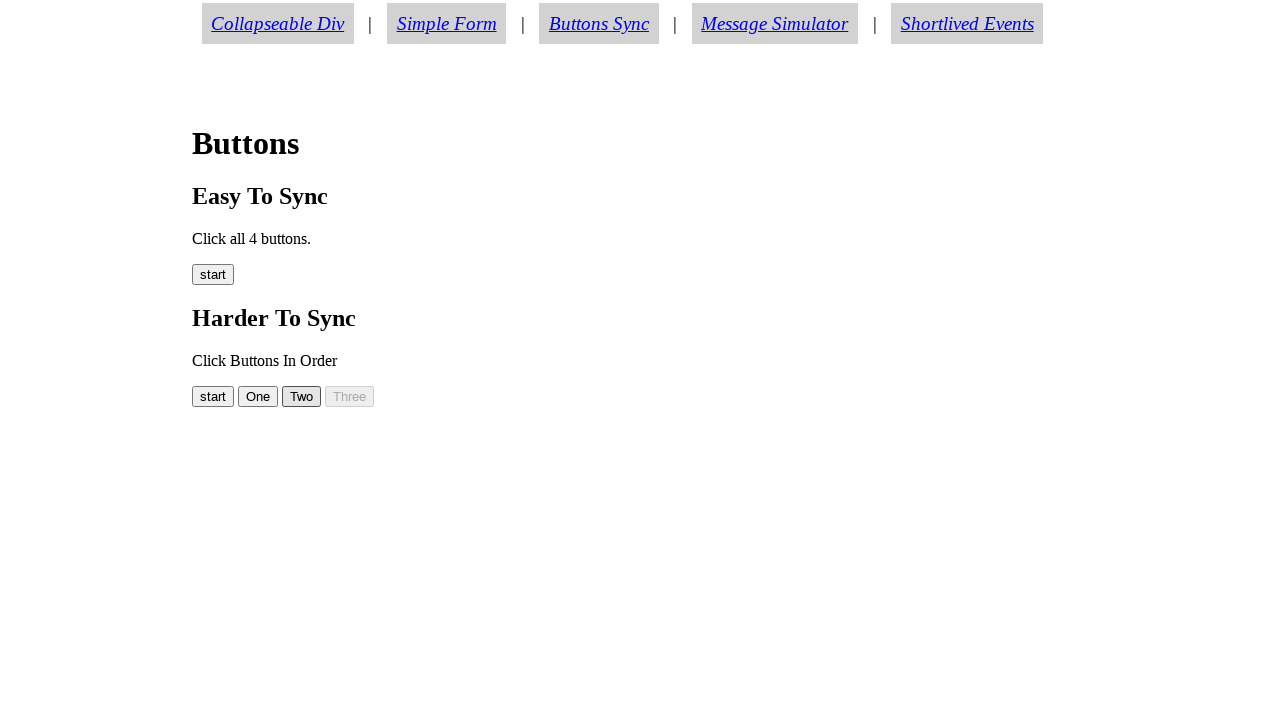

Hard button 4 became enabled
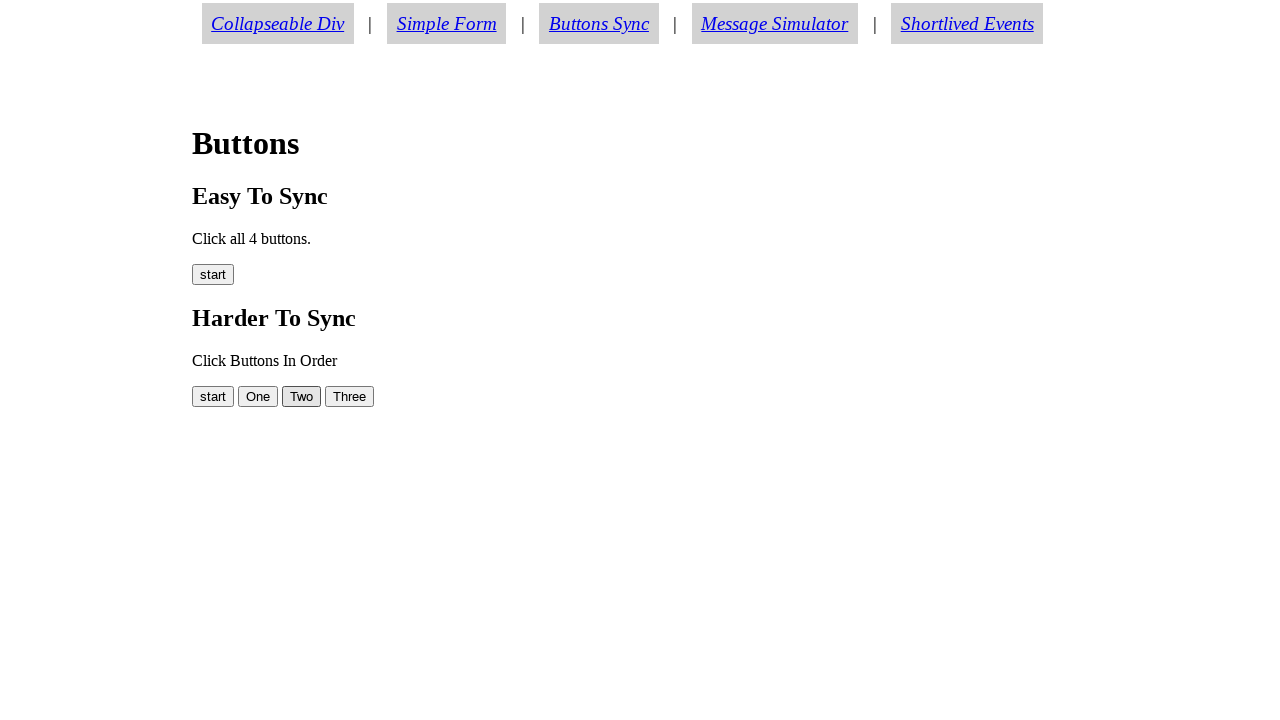

Clicked hard button 4 at (350, 396) on #button03
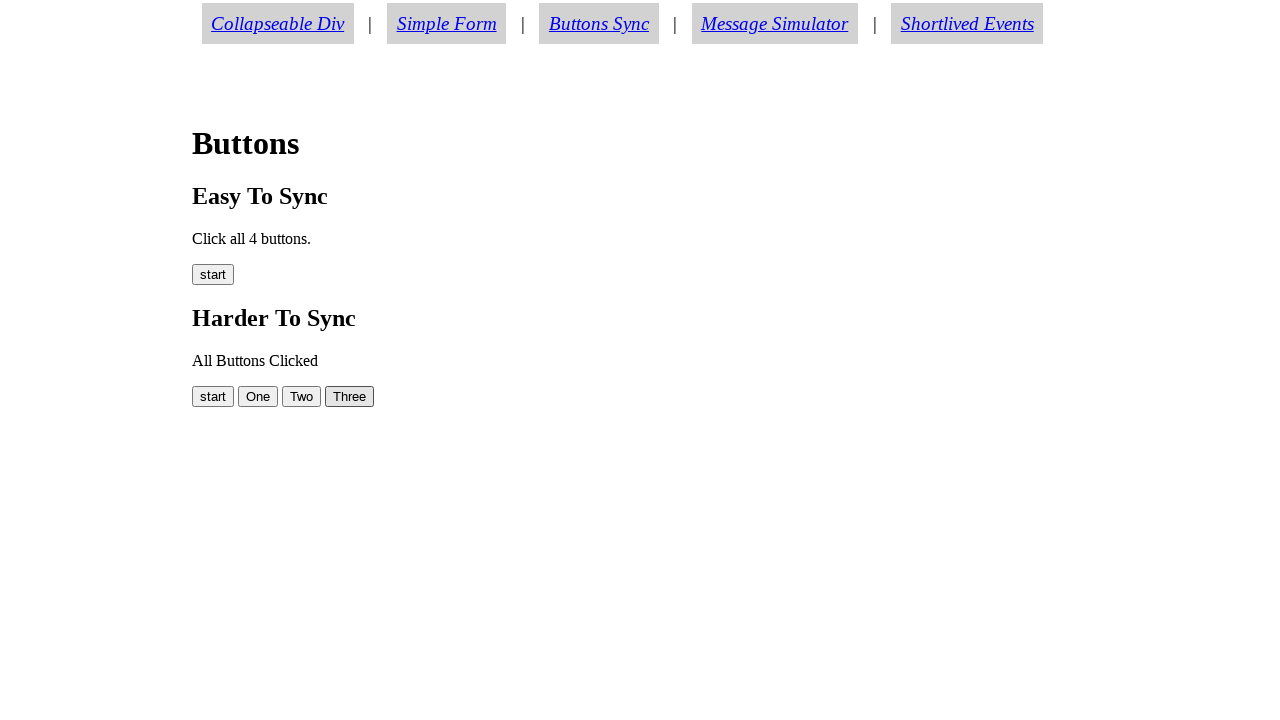

Success message appeared
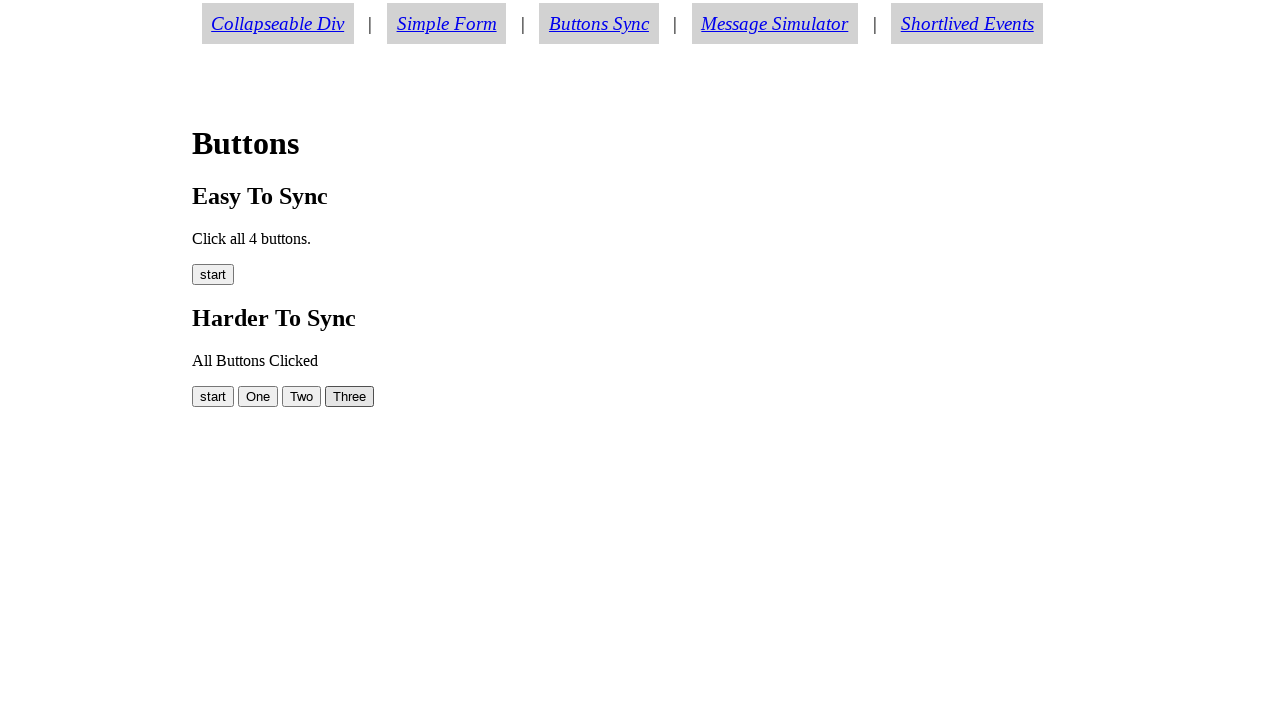

Verified success message displays 'All Buttons Clicked'
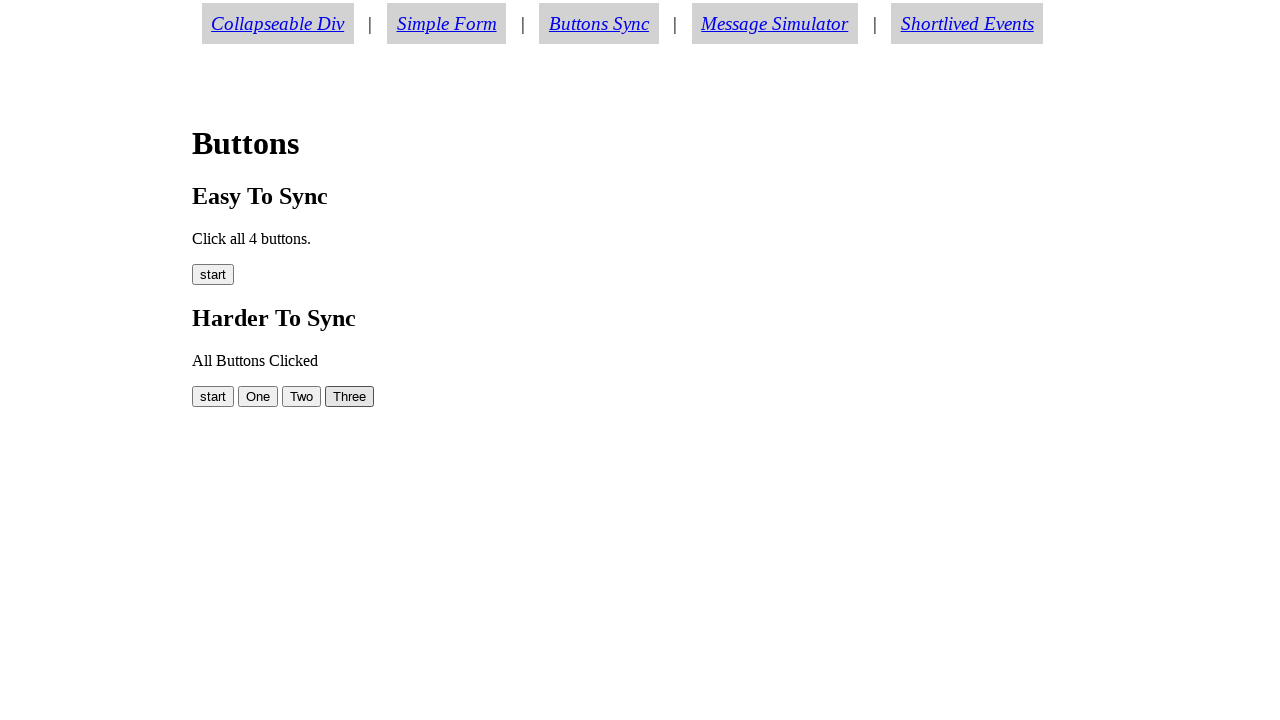

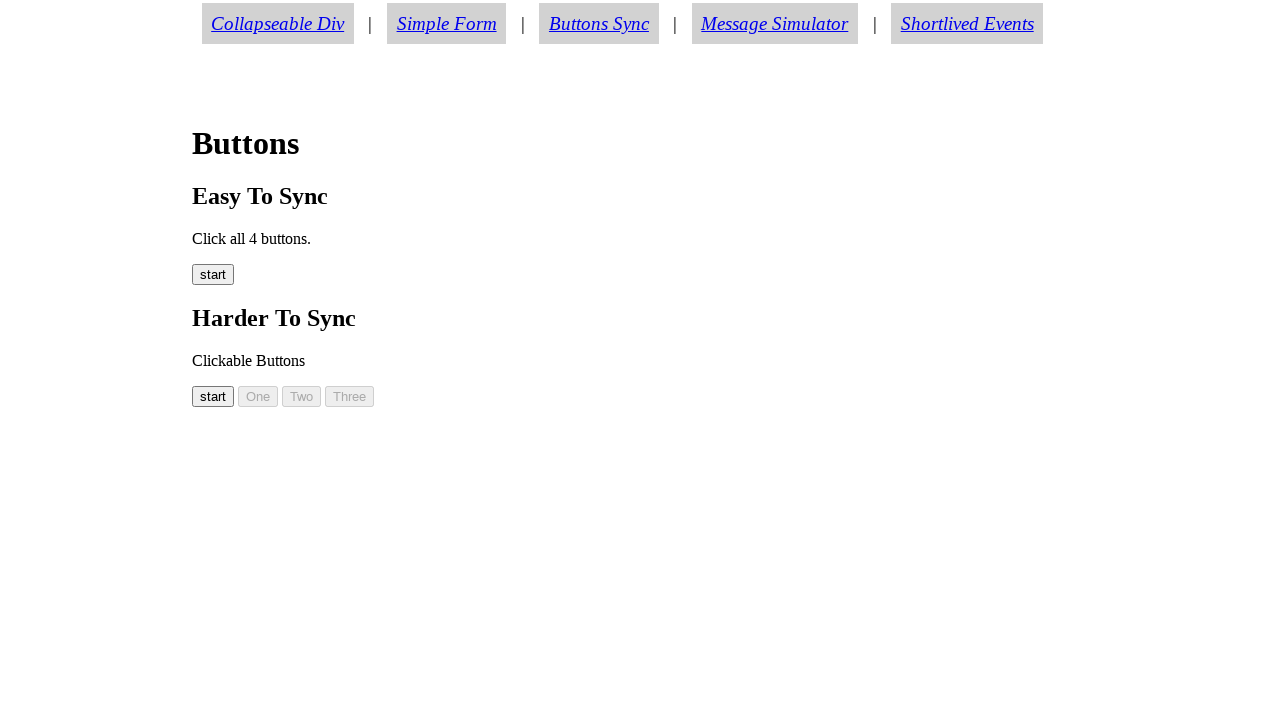